Navigates to the WSB (Polish Banking Schools) website and verifies the page title contains expected text about higher banking schools.

Starting URL: http://www.wsb.pl

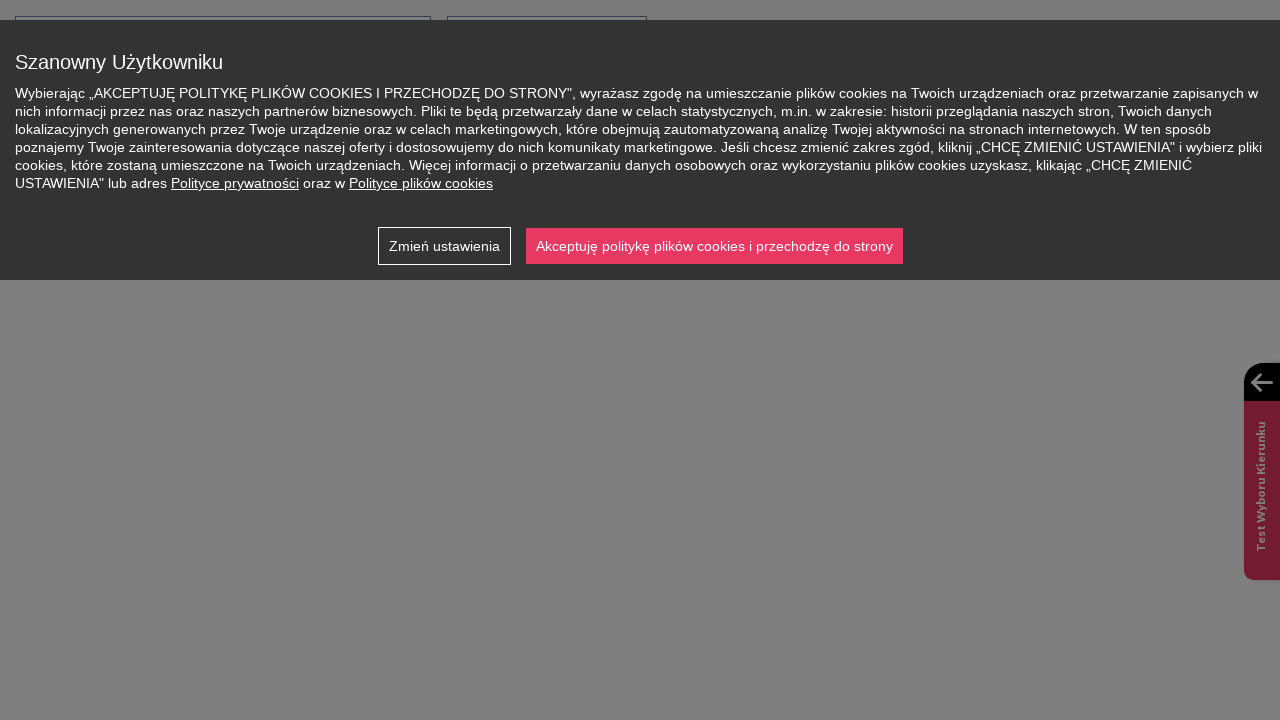

Navigated to WSB website at http://www.wsb.pl
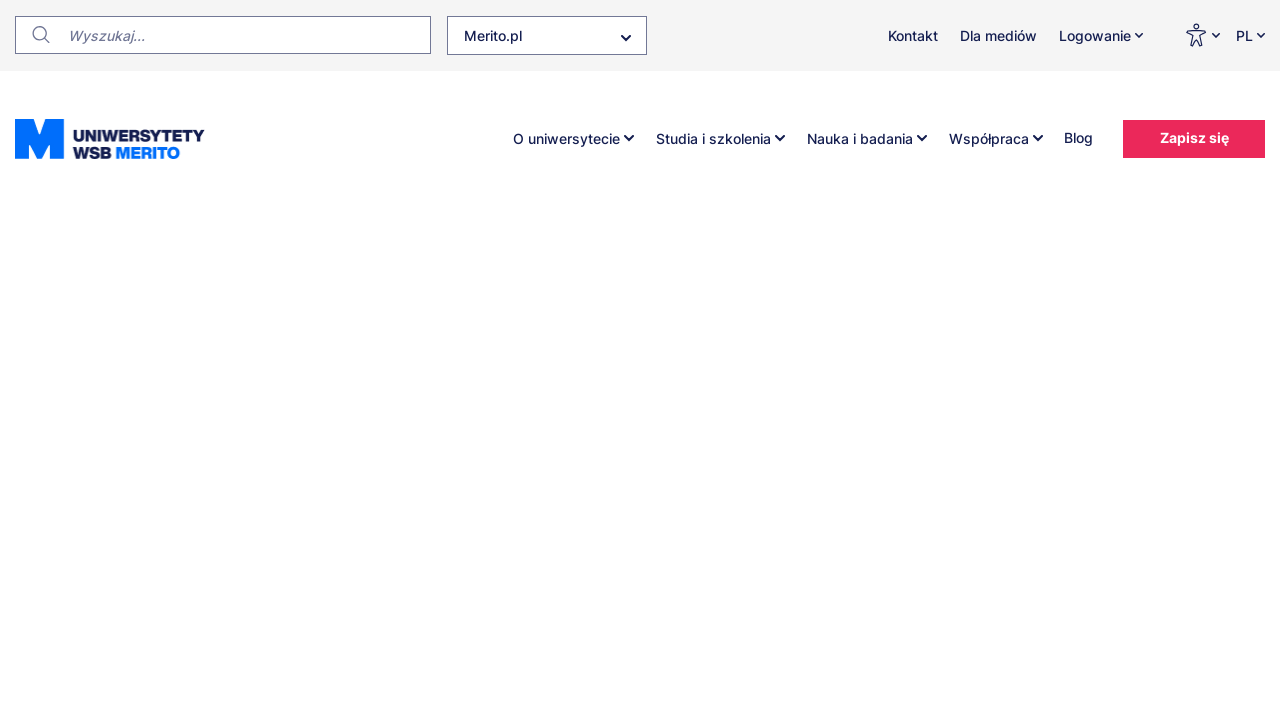

Page reached domcontentloaded state
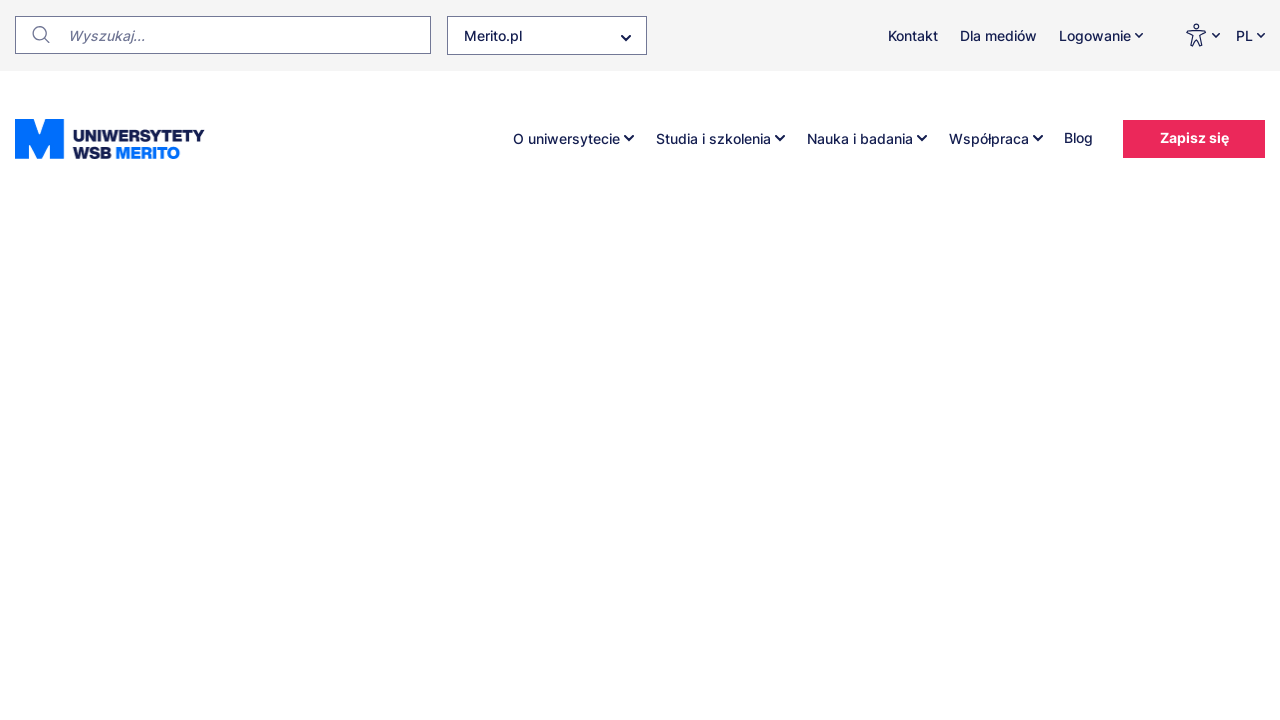

Verified page title contains 'Wyższe Szkoły Bankowe' or is not empty
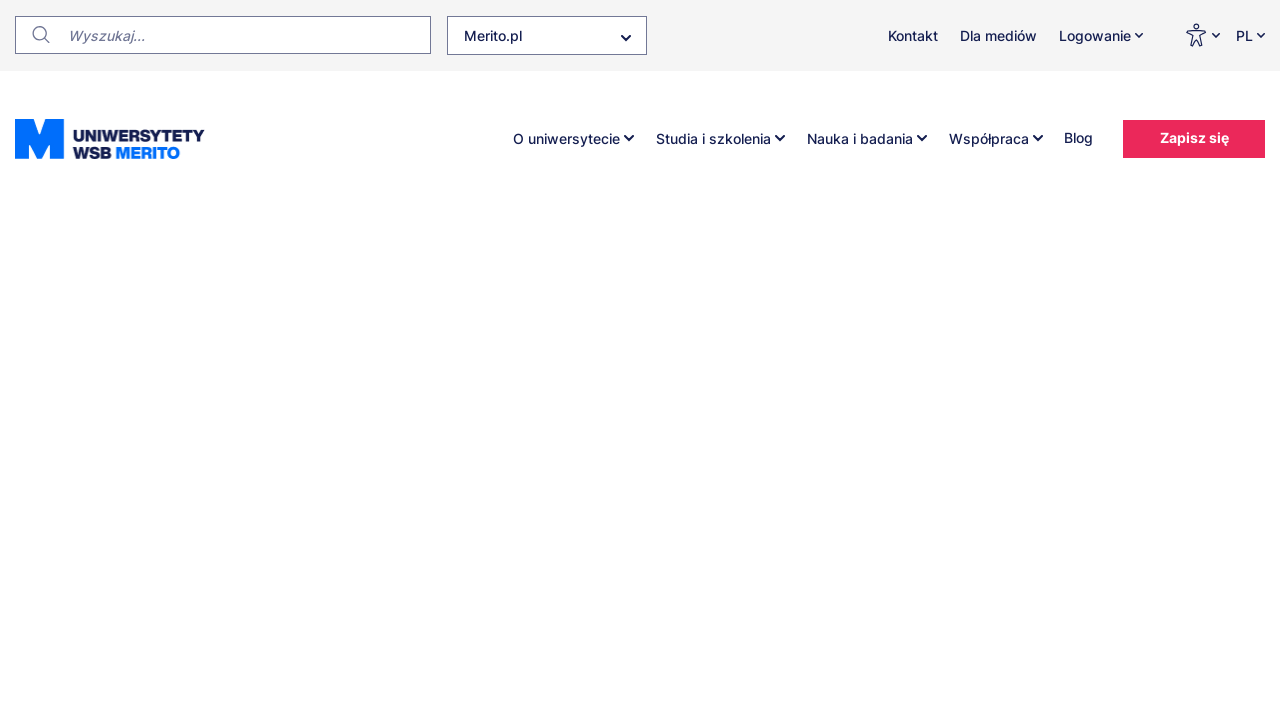

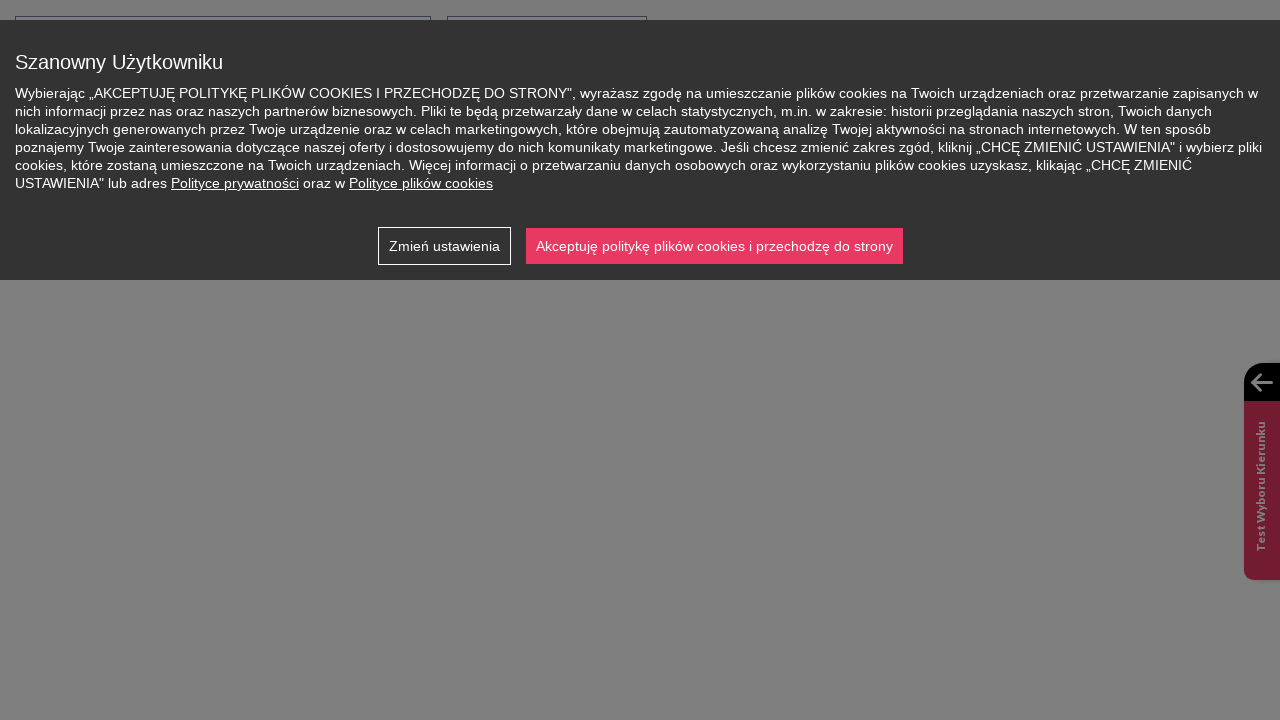